Navigates to DemoQA homepage and clicks on the Elements menu link, then verifies navigation to the elements page

Starting URL: https://demoqa.com/

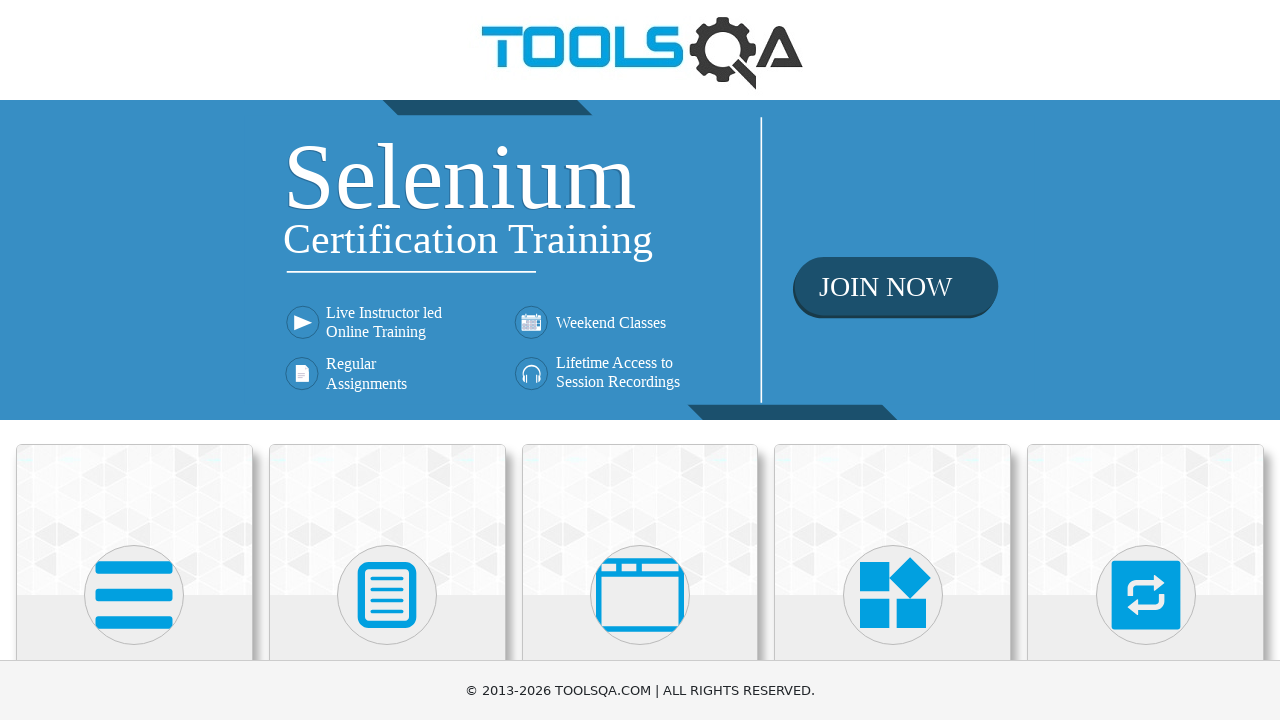

Navigated to DemoQA homepage
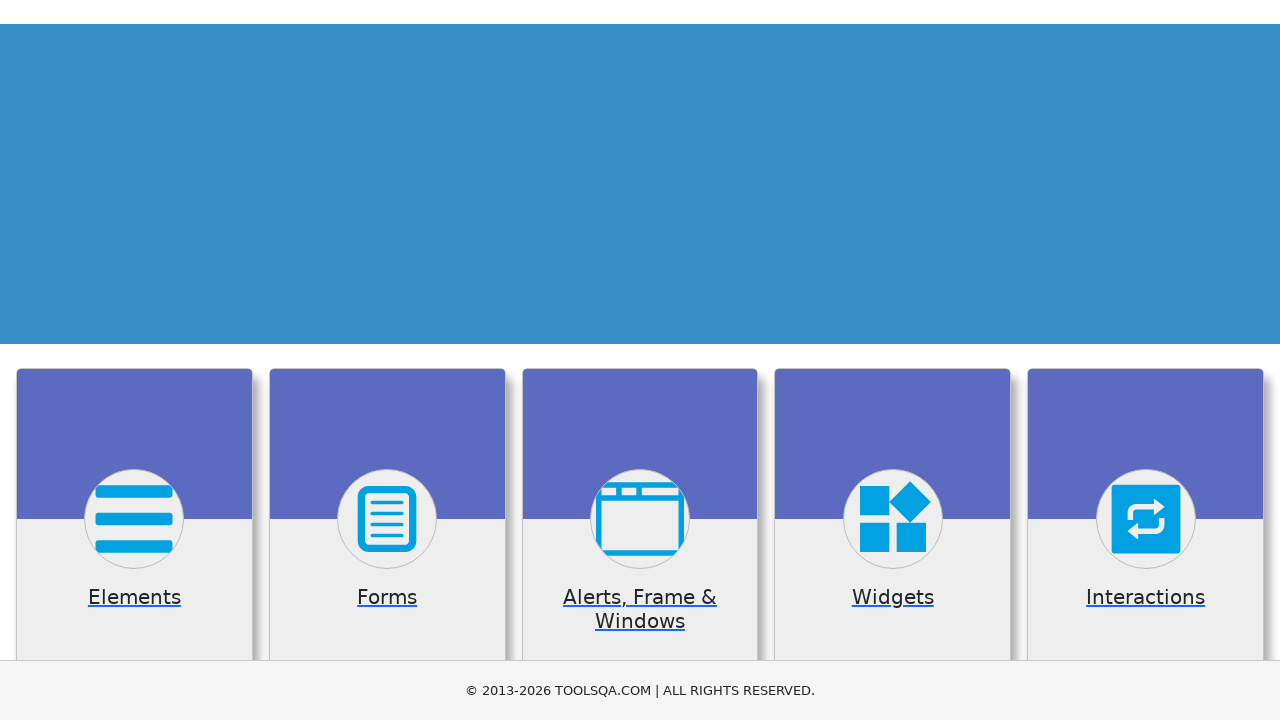

Clicked on the Elements menu link at (134, 360) on text=Elements
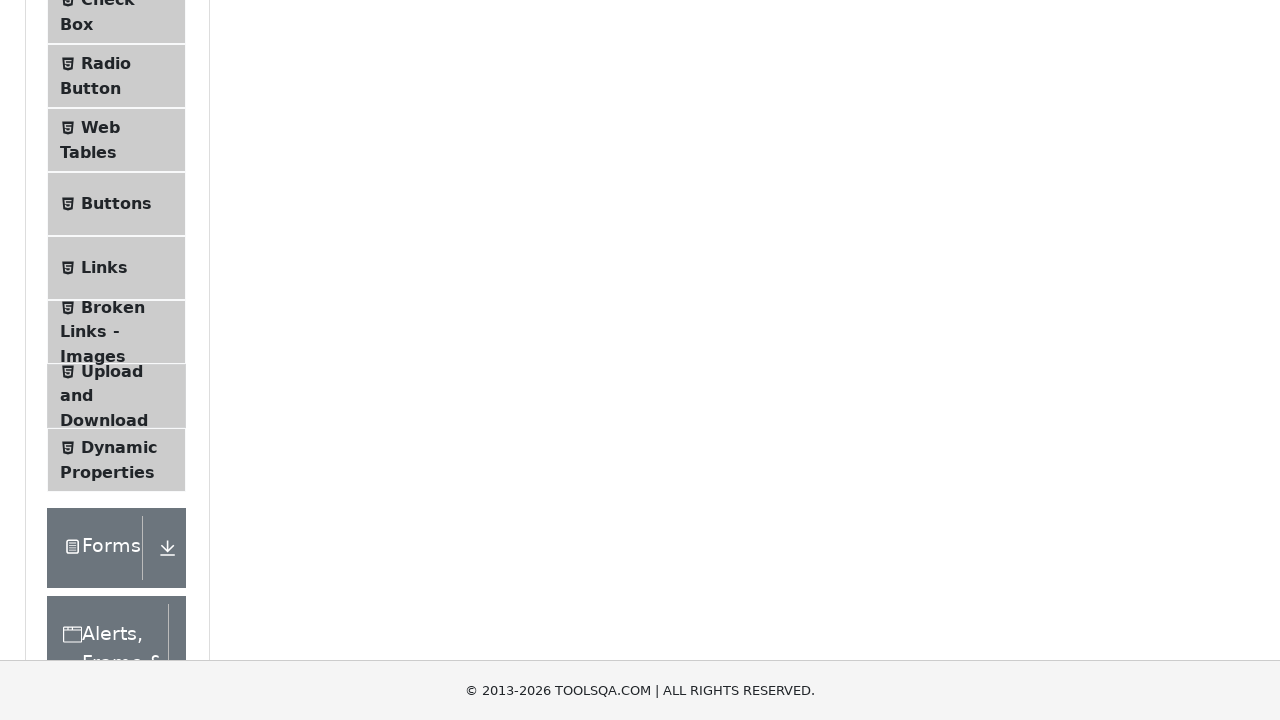

Successfully navigated to the Elements page
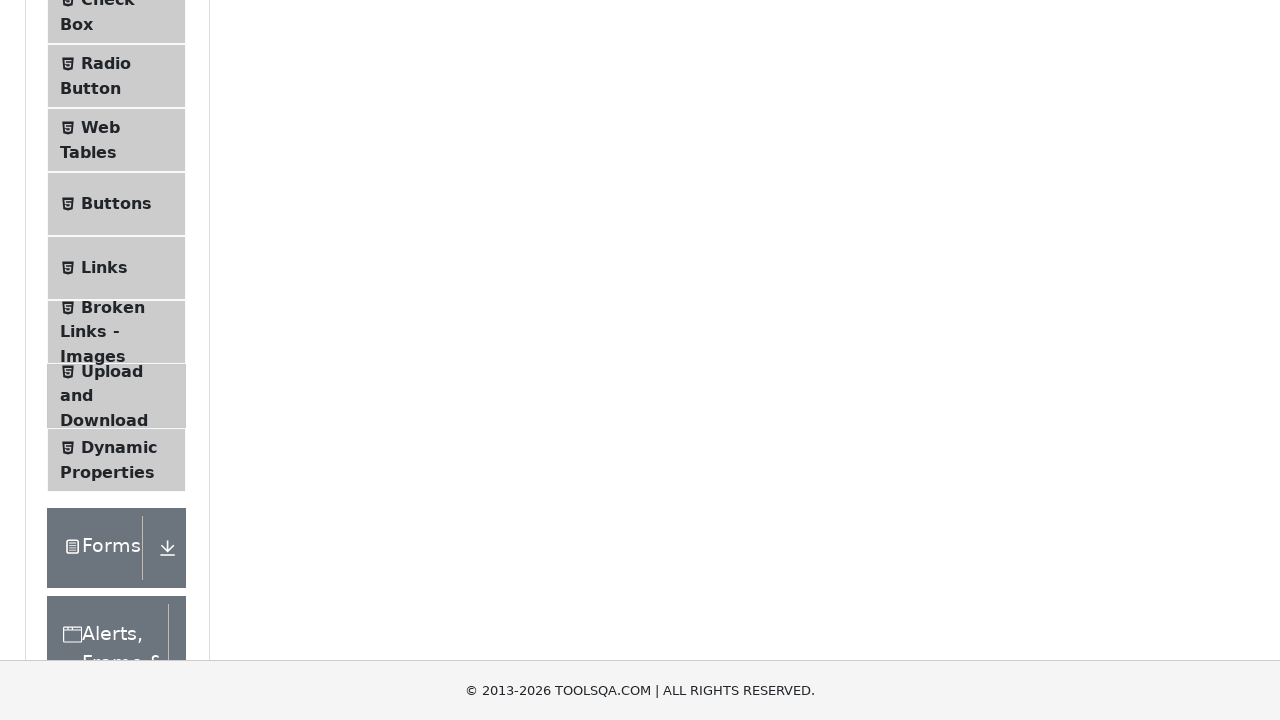

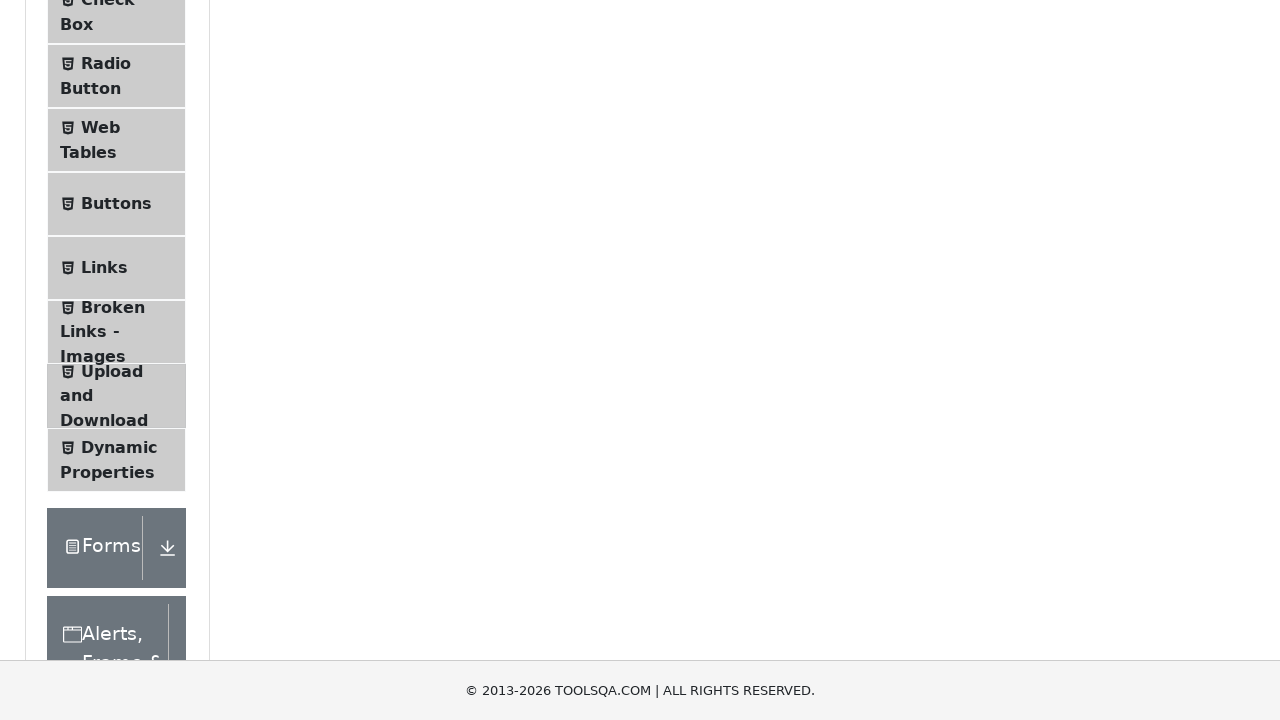